Tests JavaScript alert handling by clicking a button that triggers an alert, then accepting the alert dialog

Starting URL: http://www.tizag.com/javascriptT/javascriptalert.php

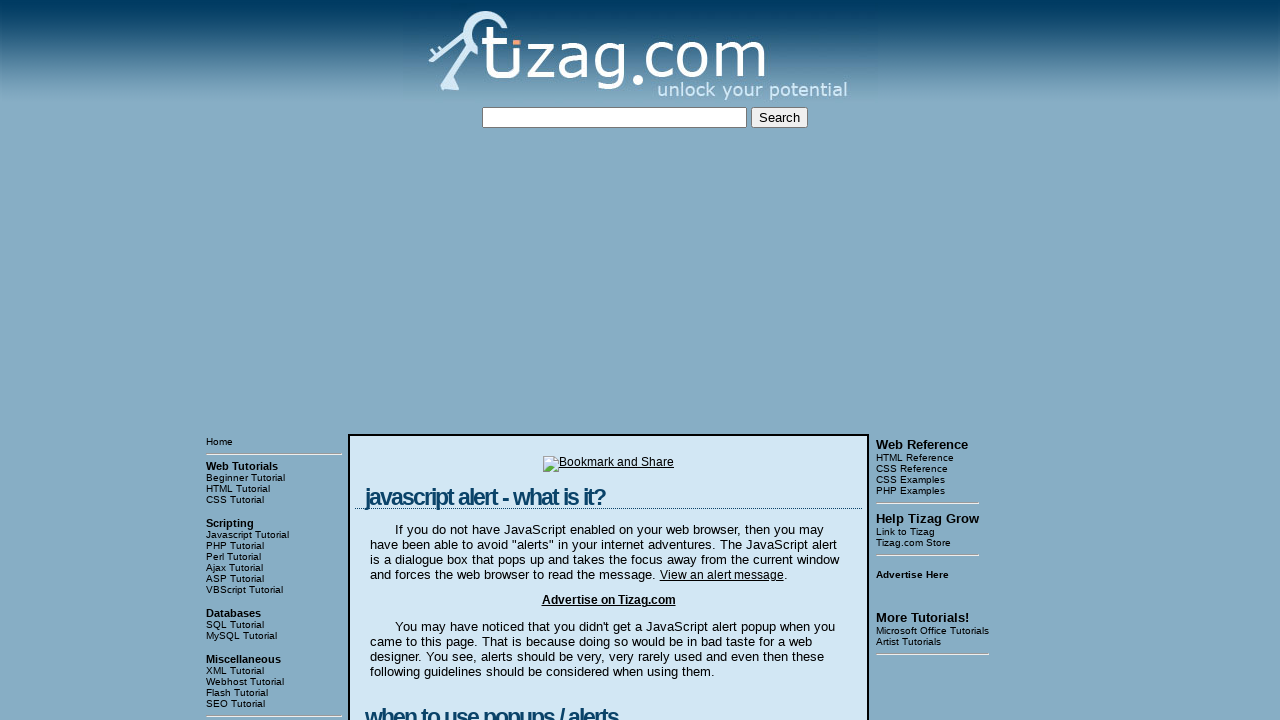

Set up dialog handler to automatically accept alerts
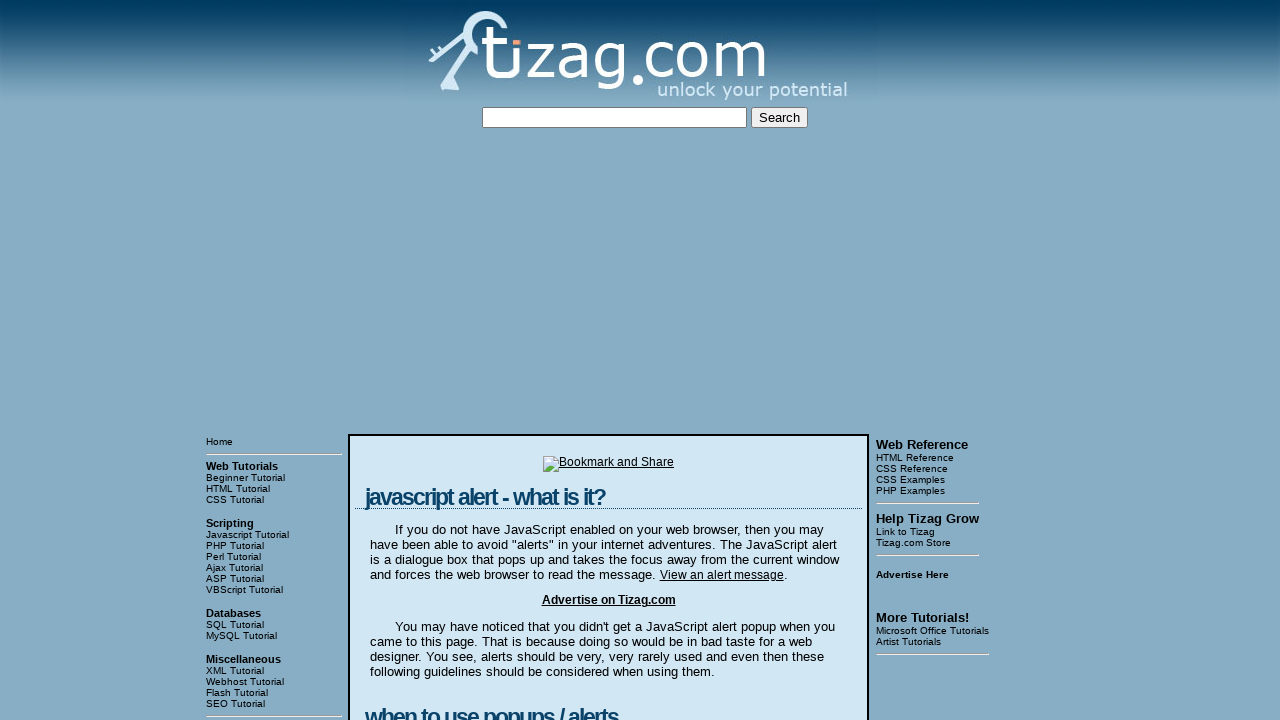

Clicked button to trigger JavaScript alert at (428, 361) on xpath=//table[3]//tr[1]/td[2]//div[4]/form/input
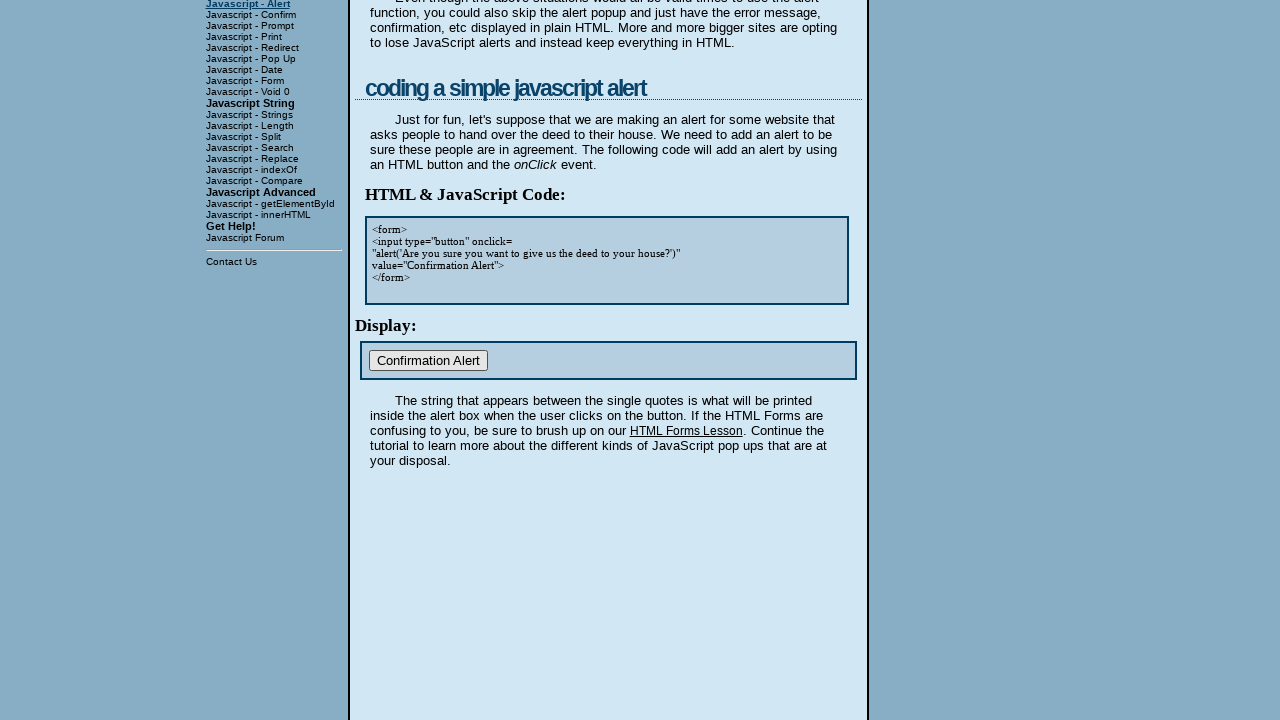

Waited 500ms for alert dialog handling to complete
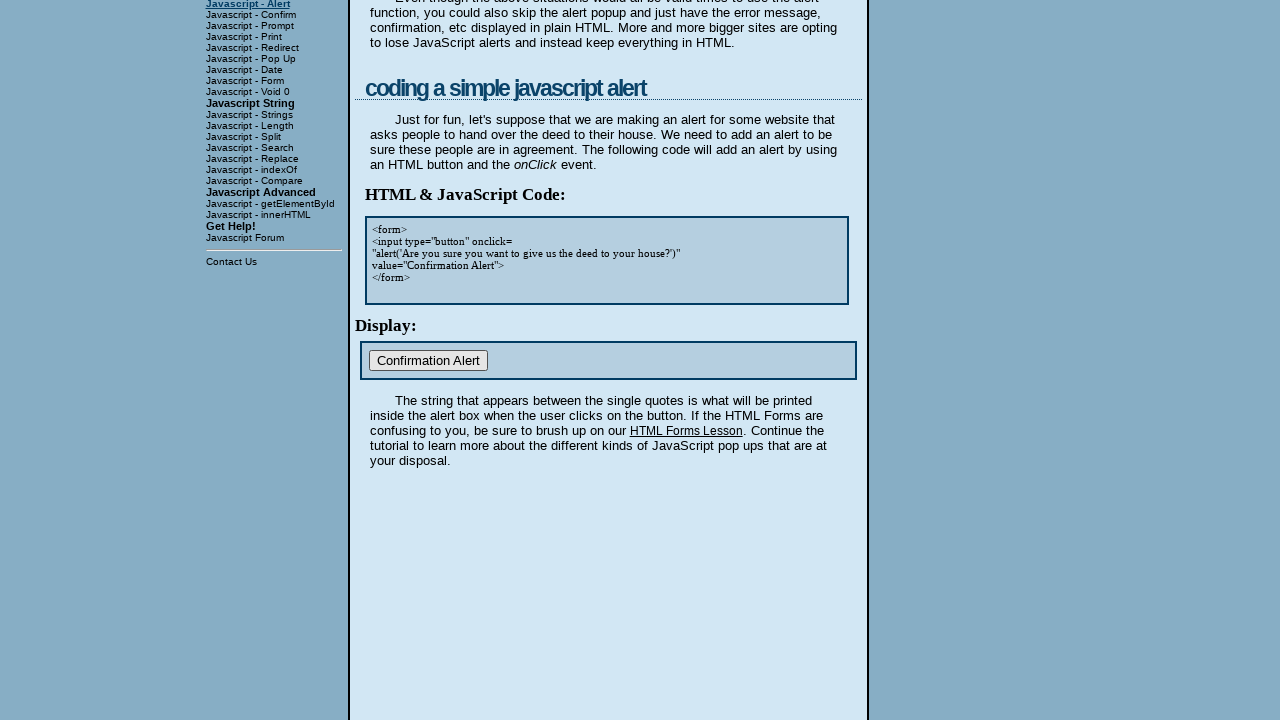

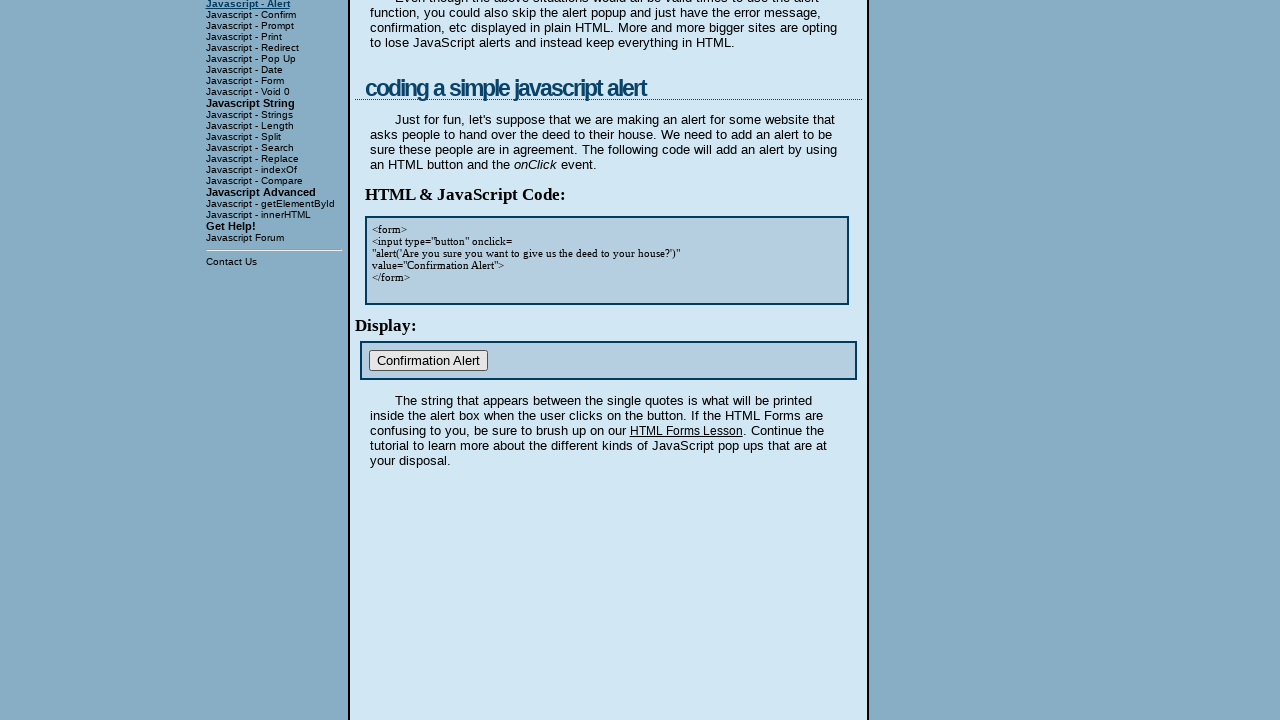